Tests radio button functionality by clicking on radio buttons on an automation practice page, first selecting a specific radio button and then iterating through all radio buttons to click each one

Starting URL: https://www.rahulshettyacademy.com/AutomationPractice/

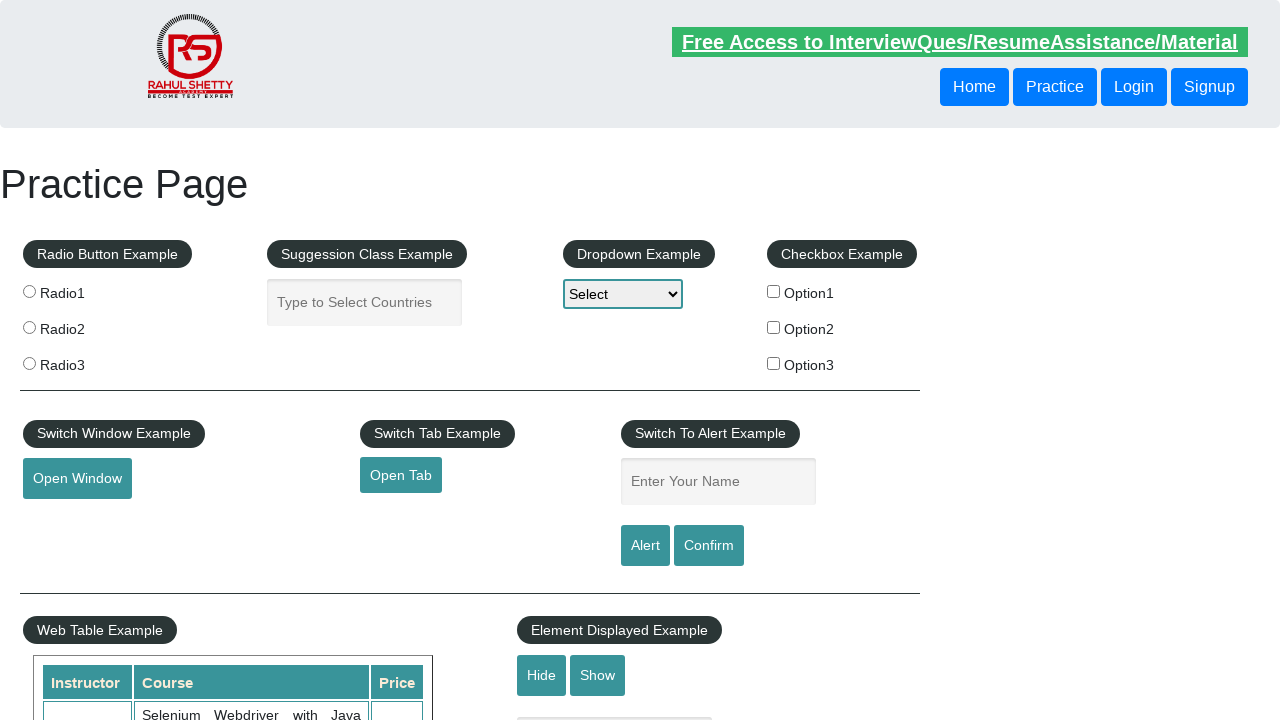

Clicked on the first radio button (radio1) at (29, 291) on input[value='radio1']
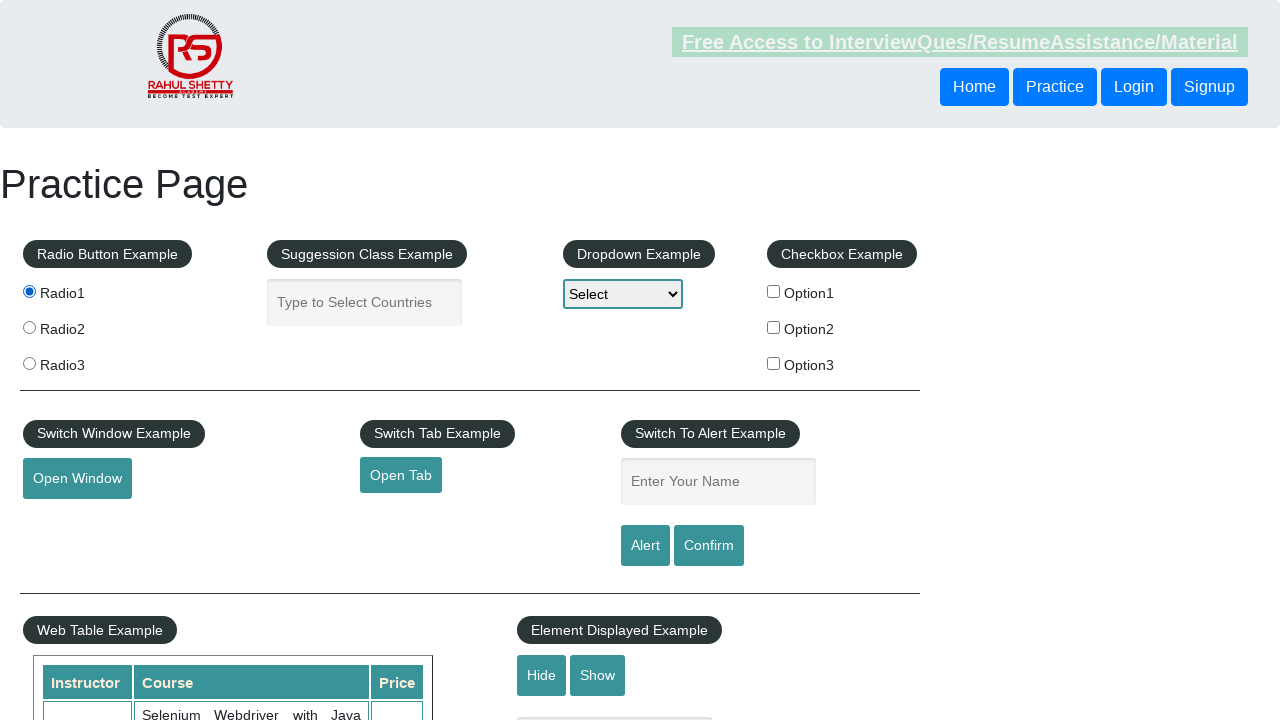

Retrieved all radio buttons from the page
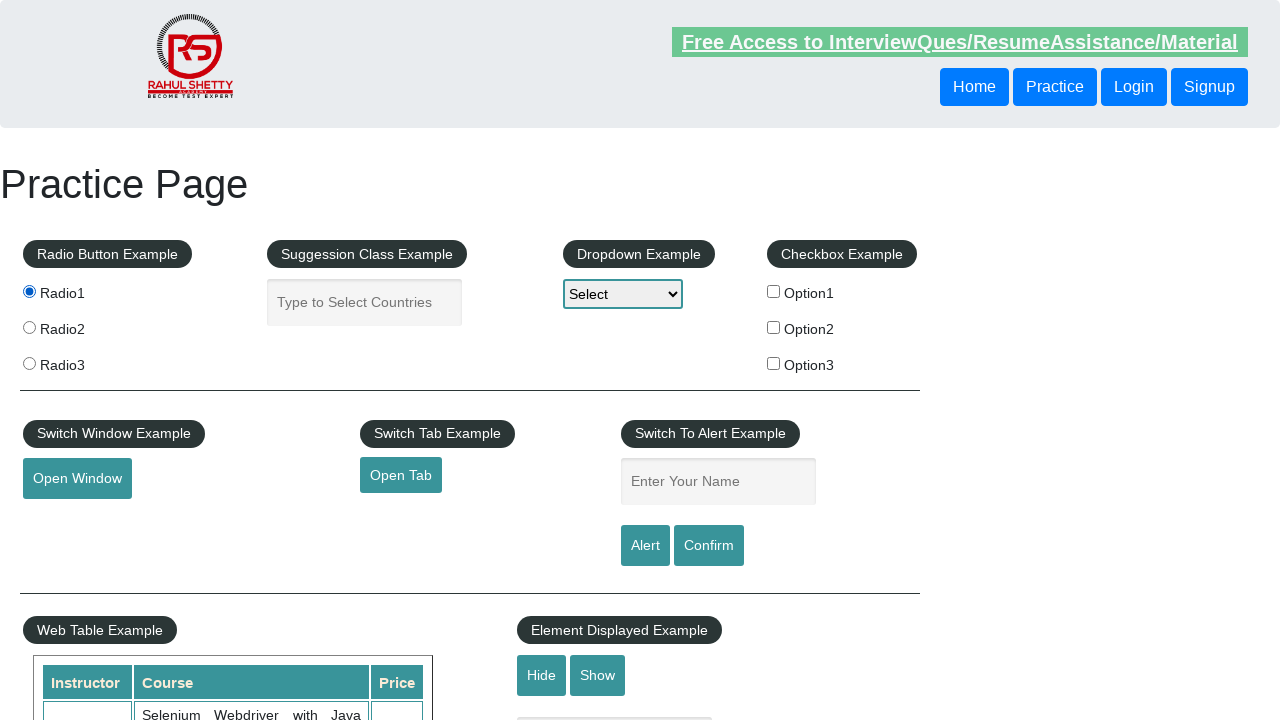

Clicked a radio button in the iteration at (29, 291) on input.radioButton >> nth=0
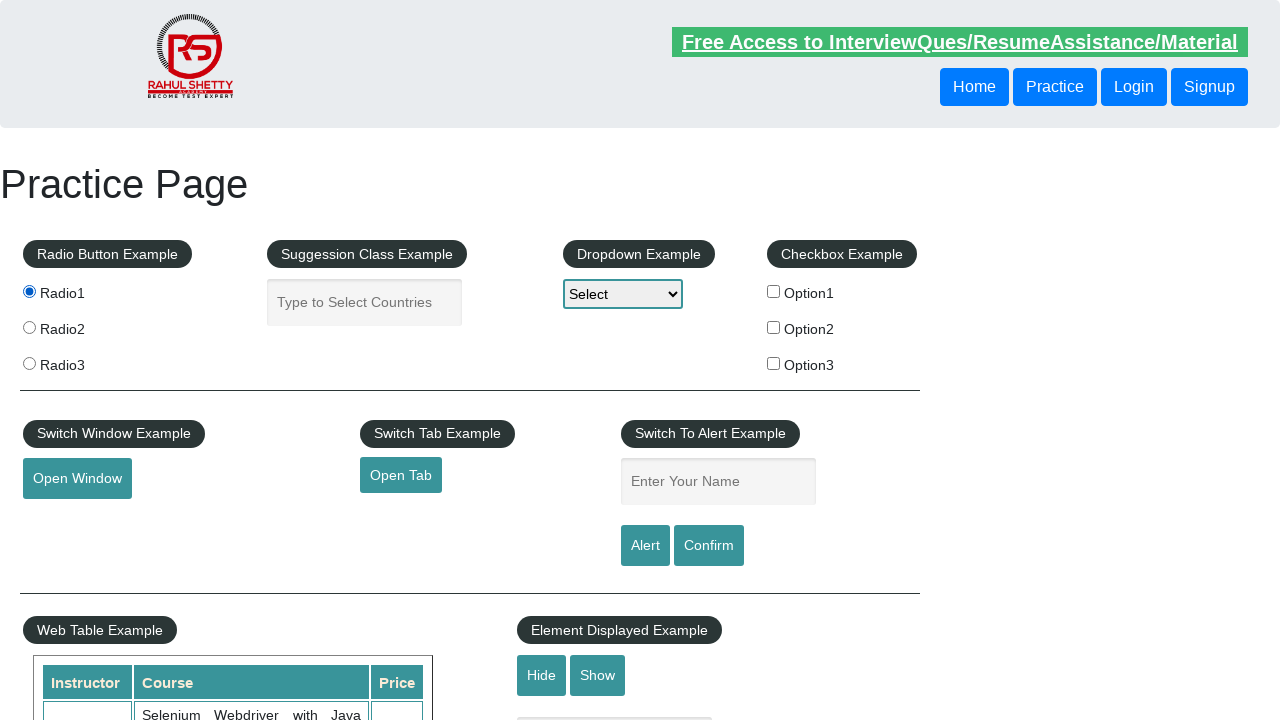

Clicked a radio button in the iteration at (29, 327) on input.radioButton >> nth=1
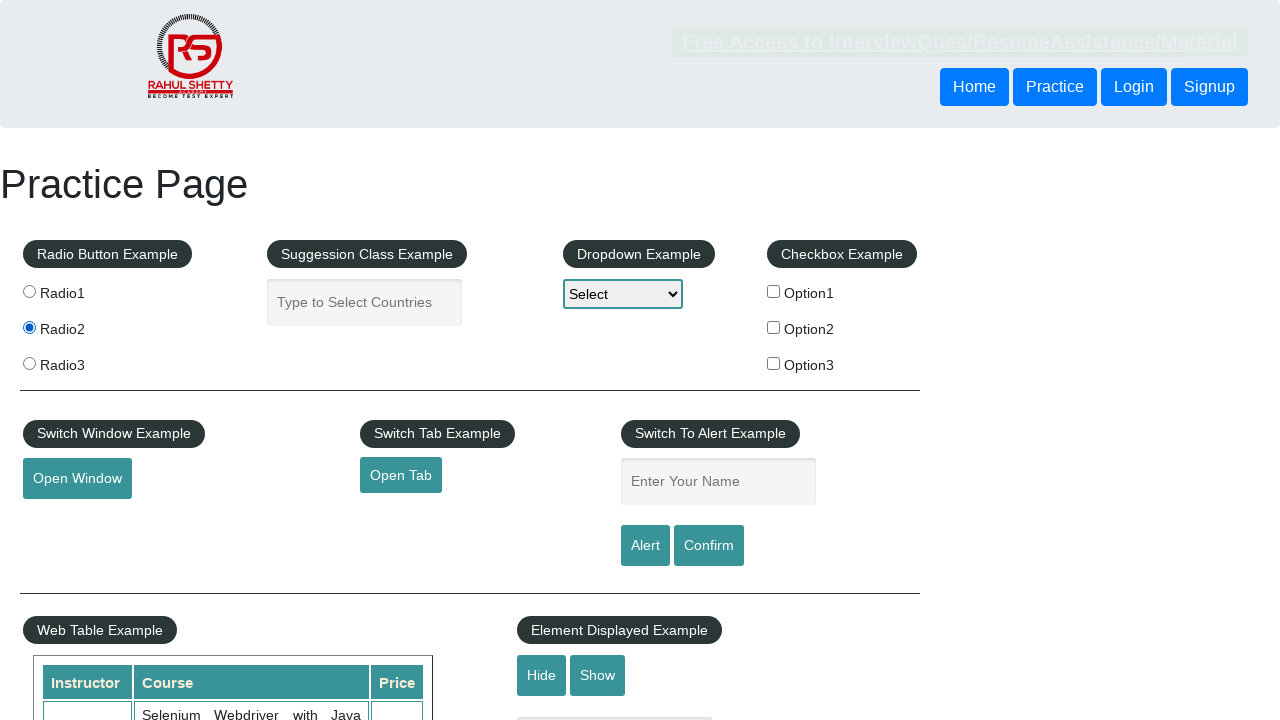

Clicked a radio button in the iteration at (29, 363) on input.radioButton >> nth=2
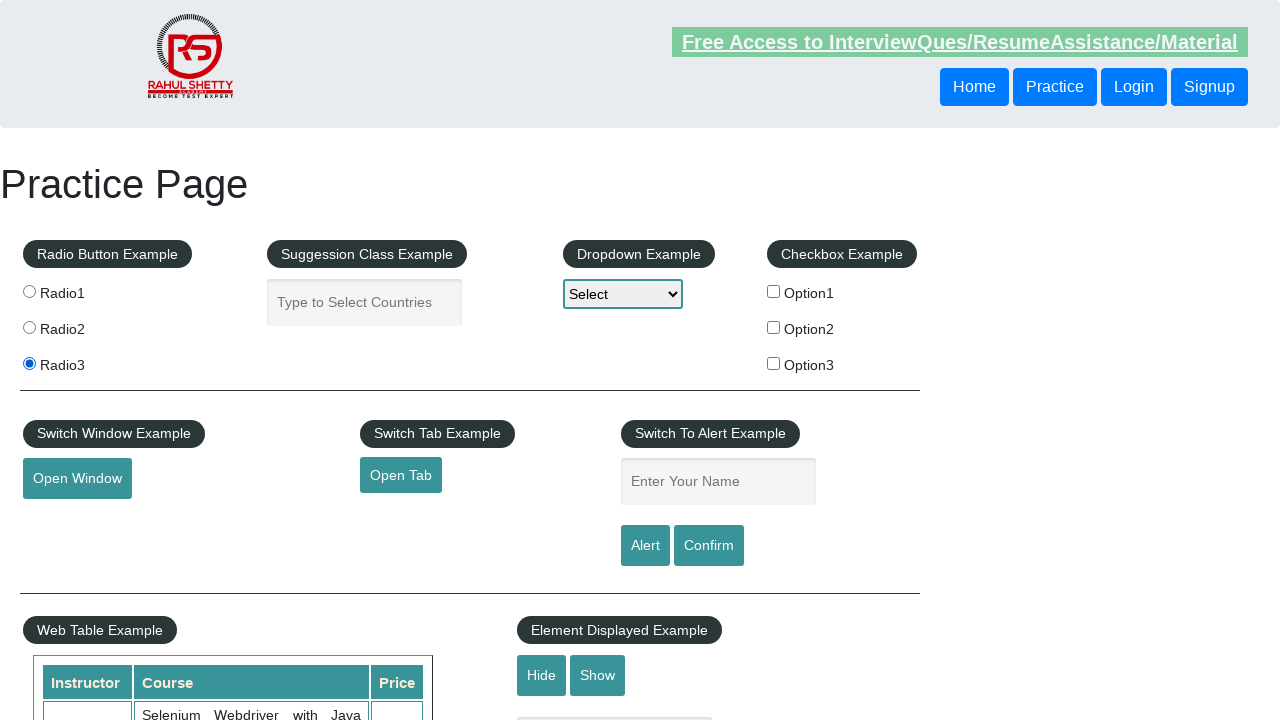

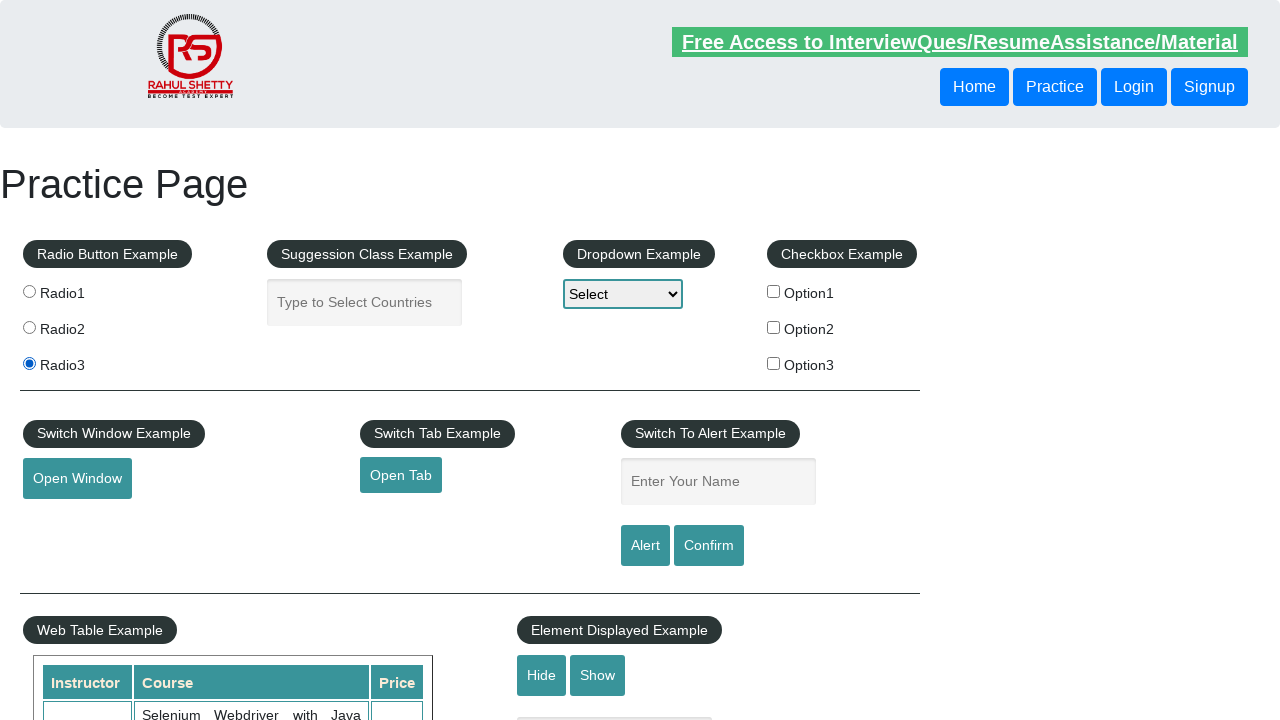